Tests pen stylus pointer events by moving to a pointer area element, pressing down, moving with specific pressure/tilt/twist properties, and releasing, then verifies the pointer event properties were correctly recorded.

Starting URL: https://titusfortner.com/examples/pointerActionsPage.html

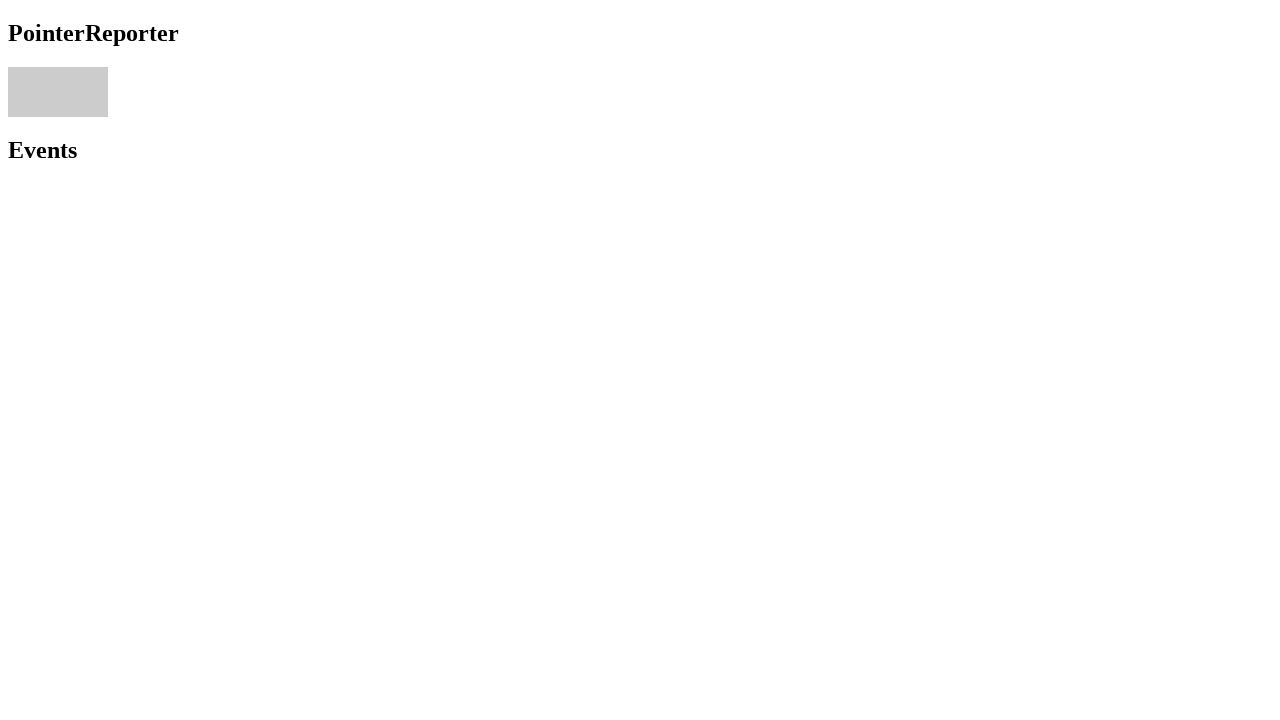

Navigated to pointer actions page
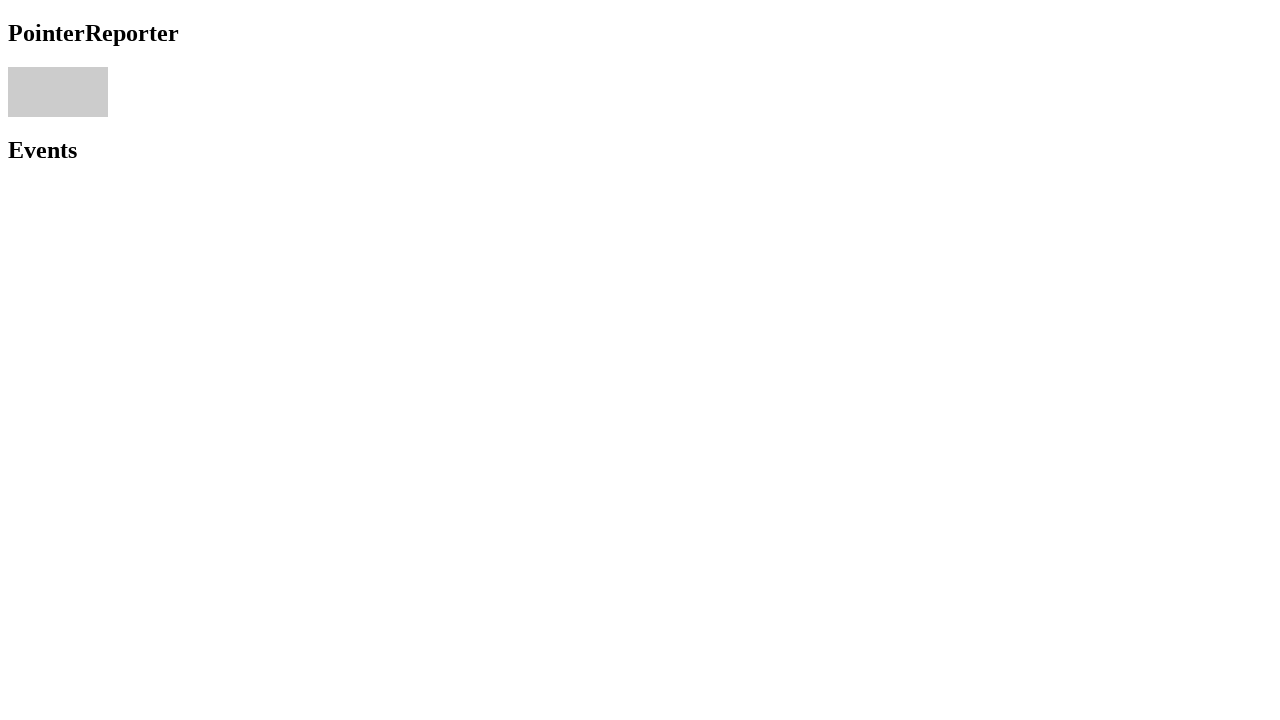

Pointer area element is visible
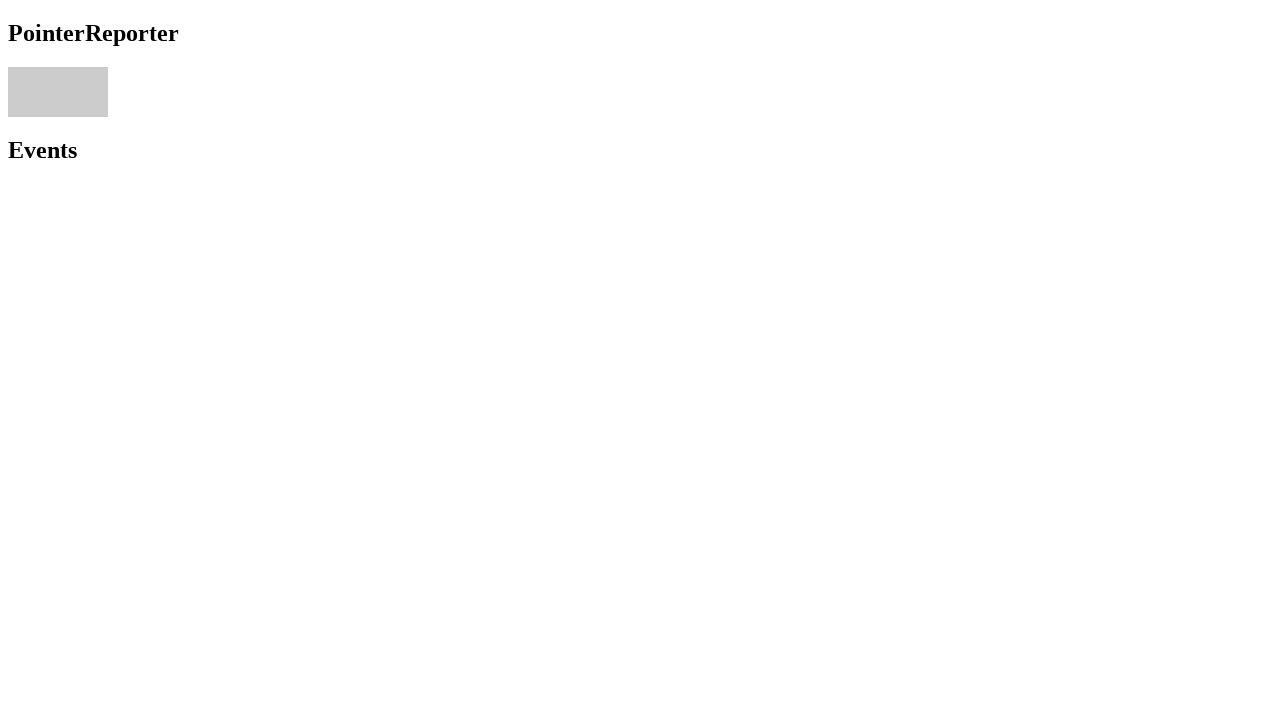

Retrieved bounding box of pointer area
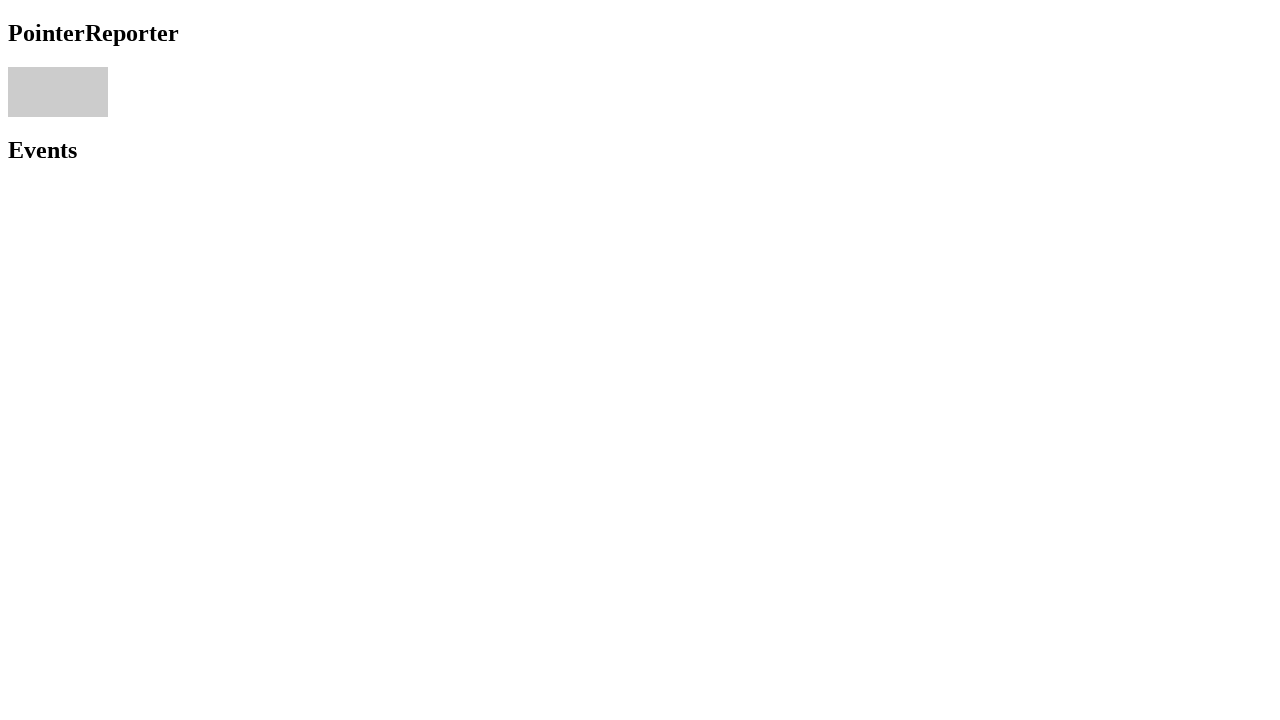

Moved mouse to pointer area at position (x+5, y+5) at (13, 72)
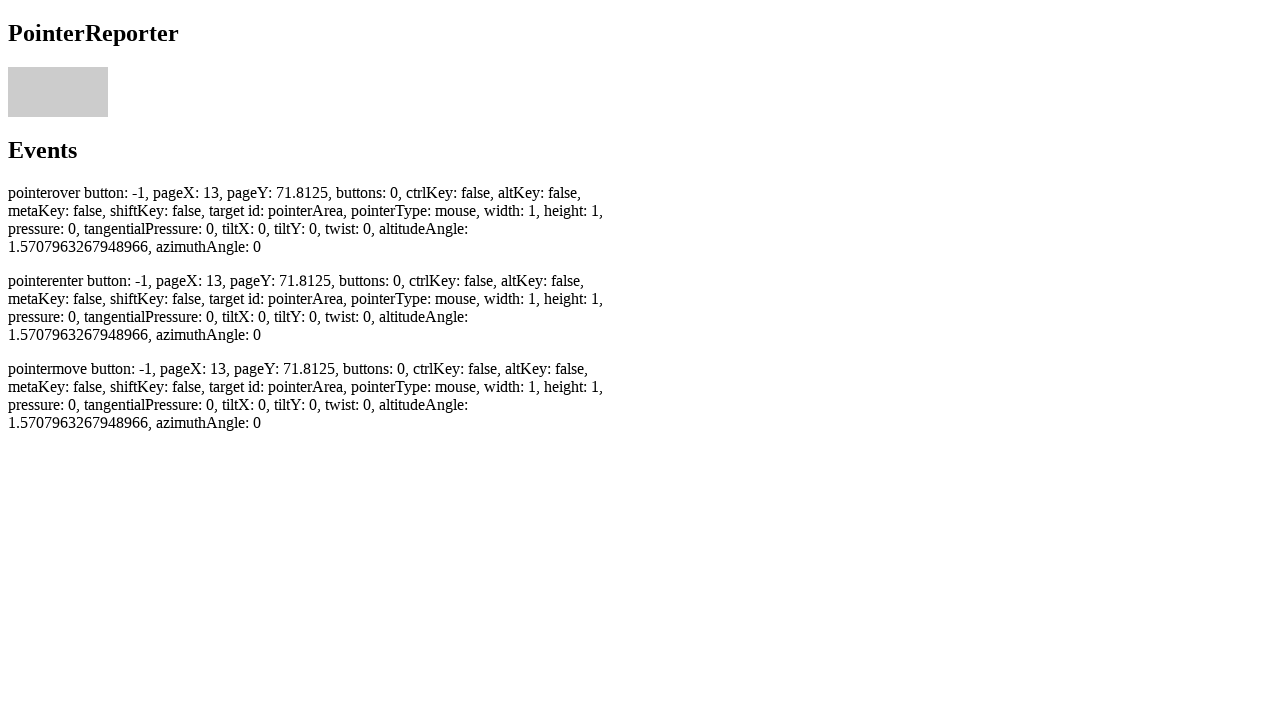

Pressed mouse button down at (13, 72)
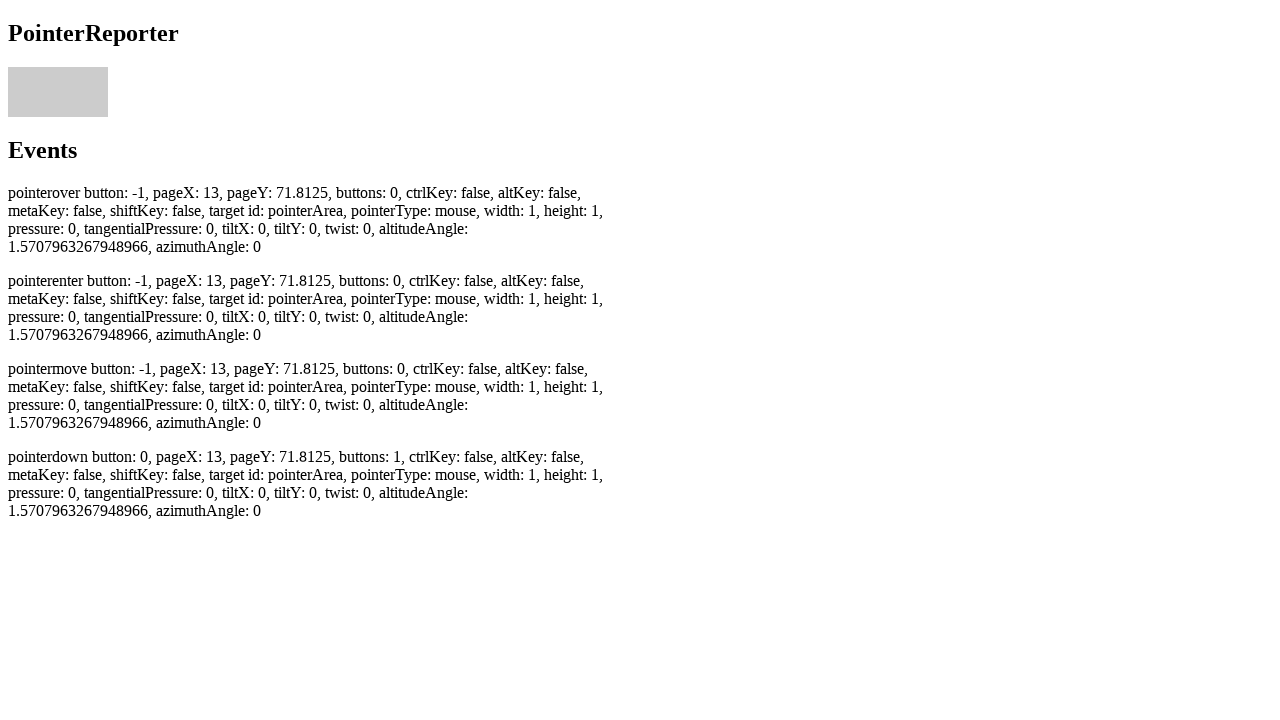

Moved mouse to position (x+7, y+7) while button pressed at (15, 74)
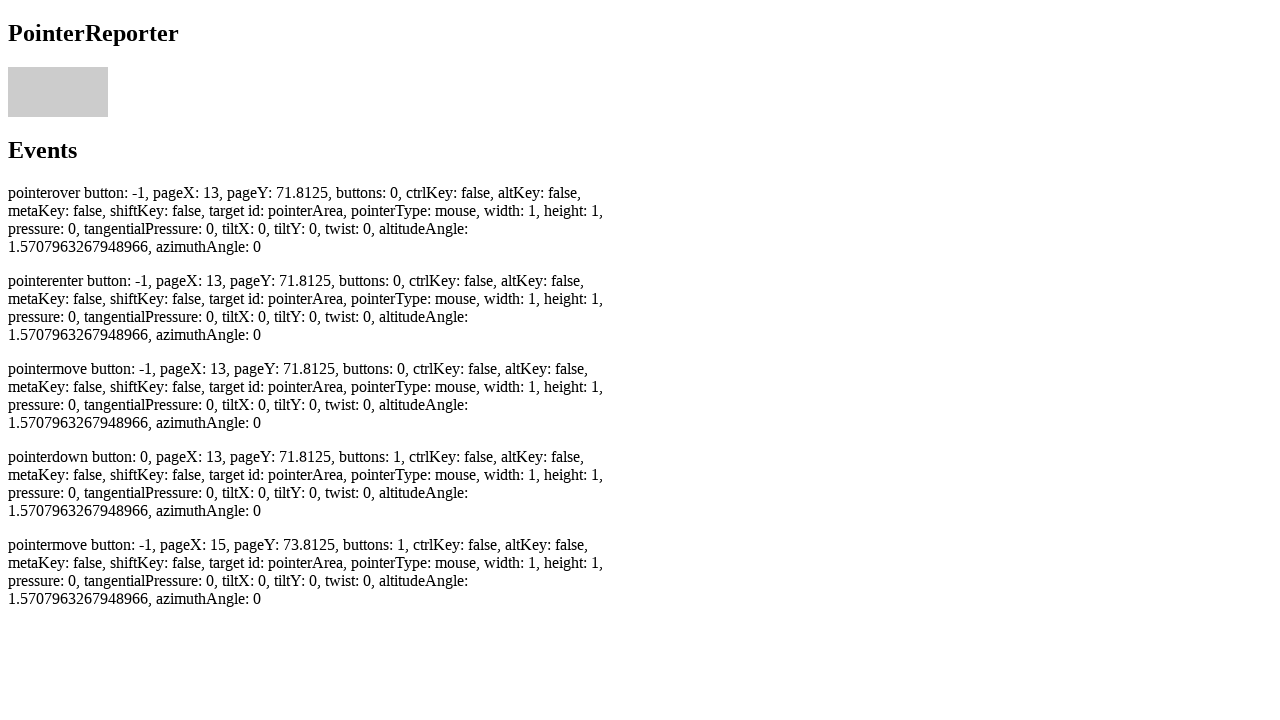

Released mouse button at (15, 74)
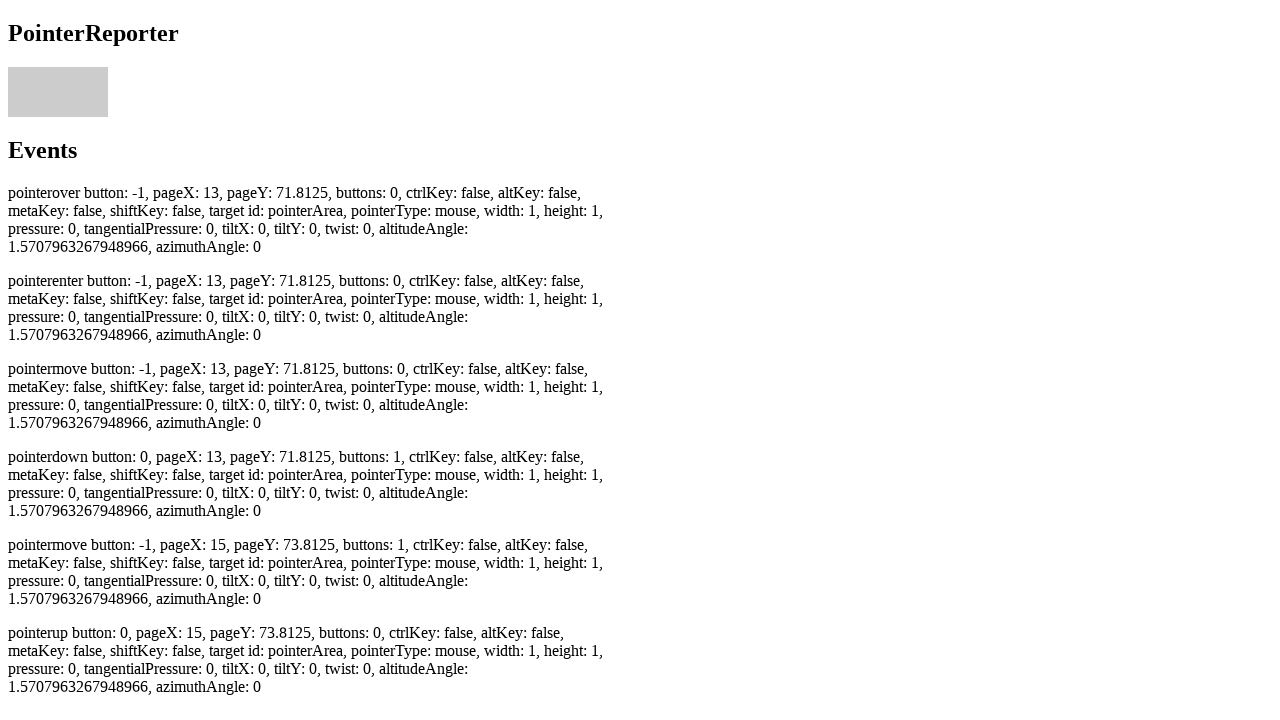

Pointer up event element is present
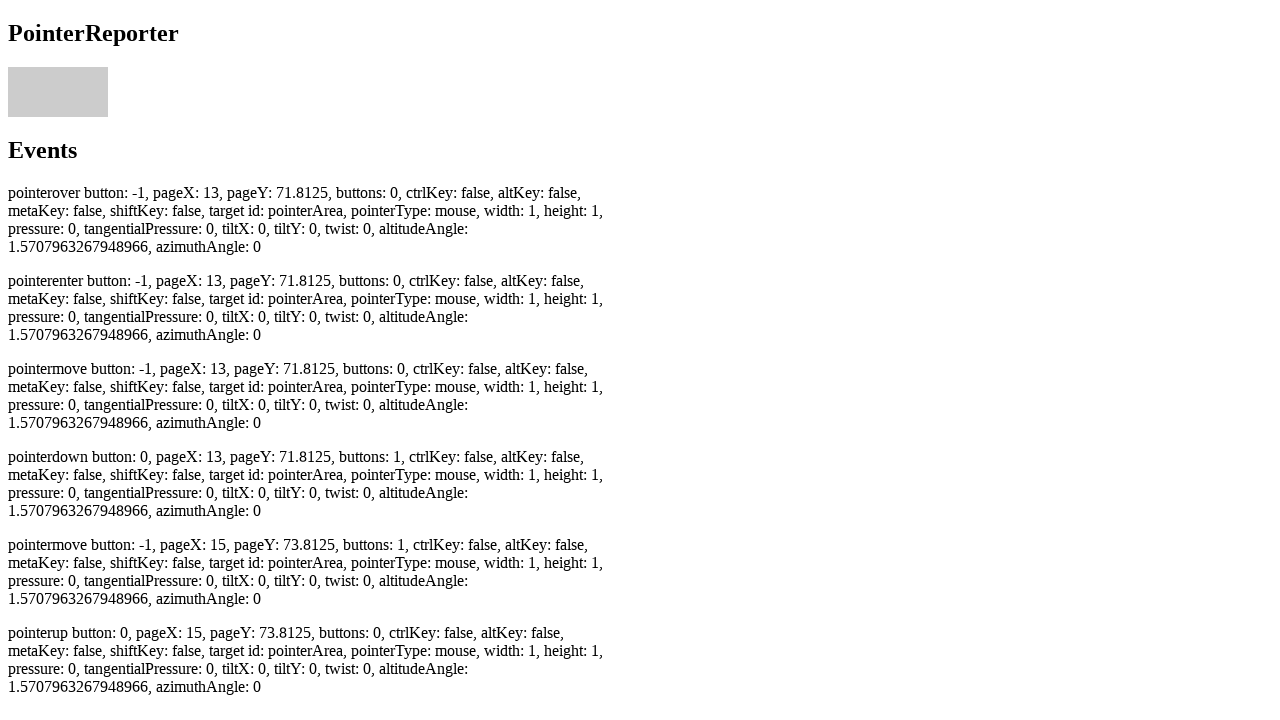

Retrieved all pointer move event elements
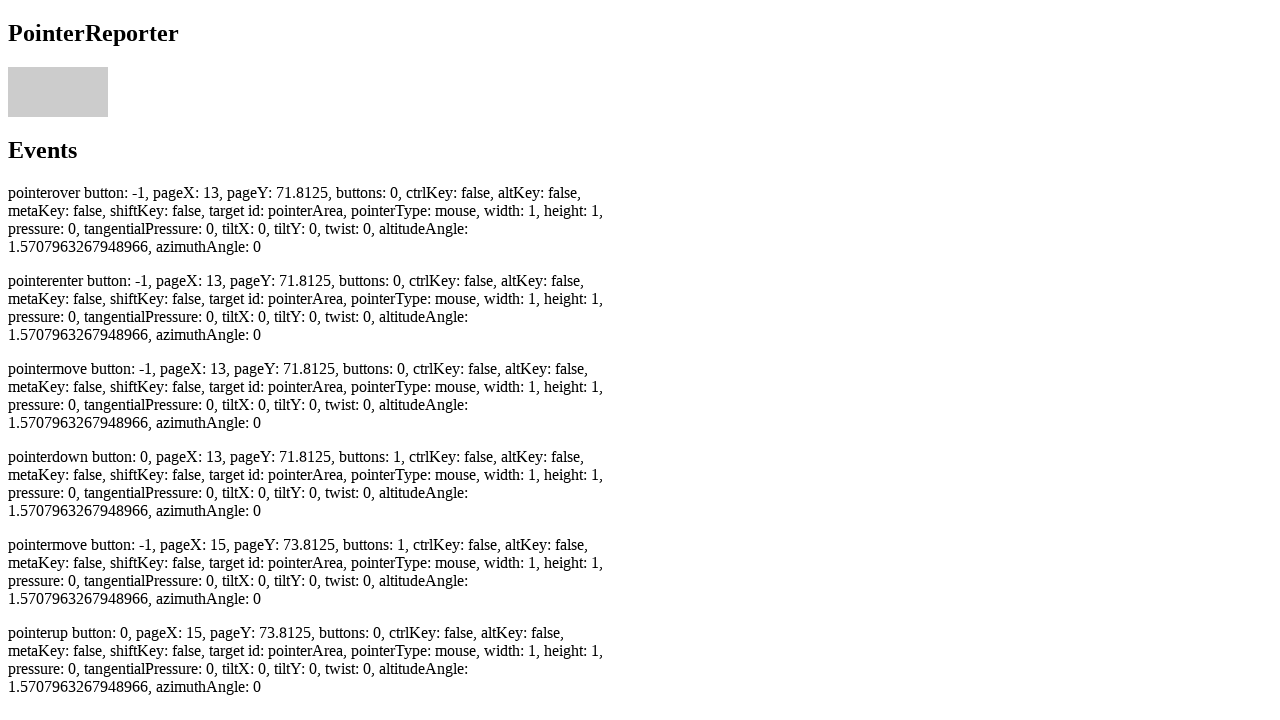

Verified that pointermove events were recorded
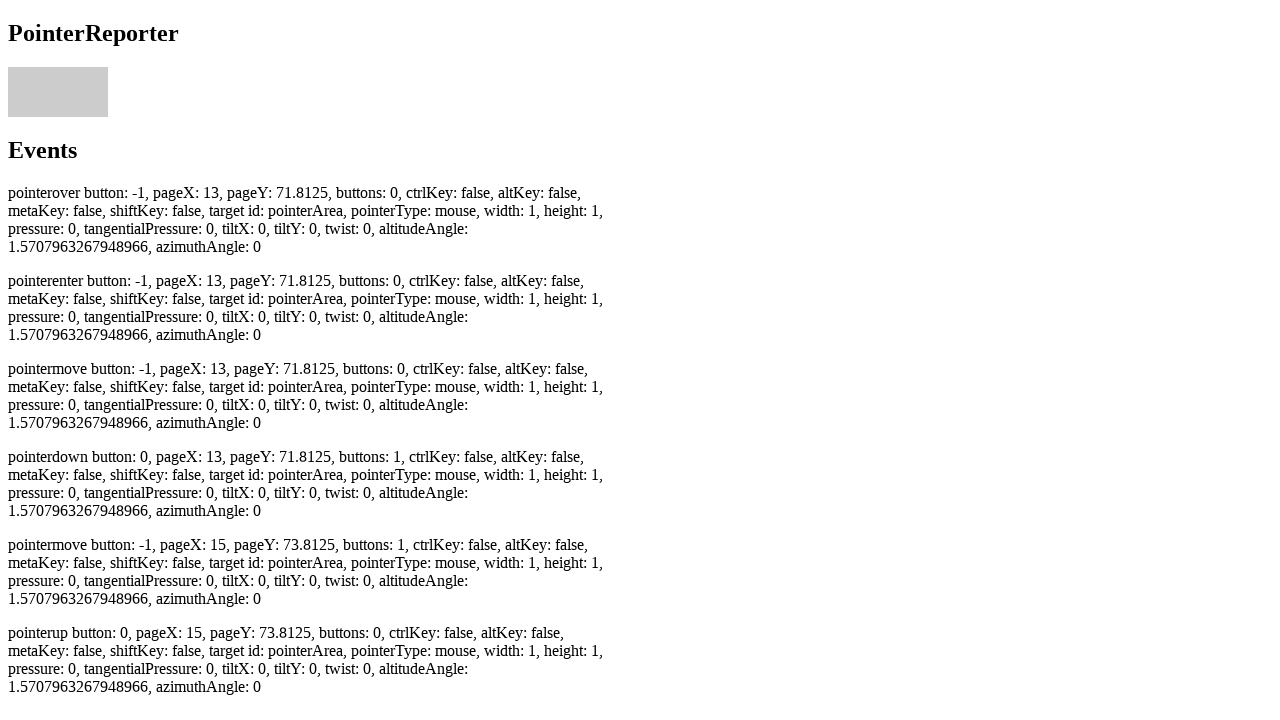

Pointer down event element is visible
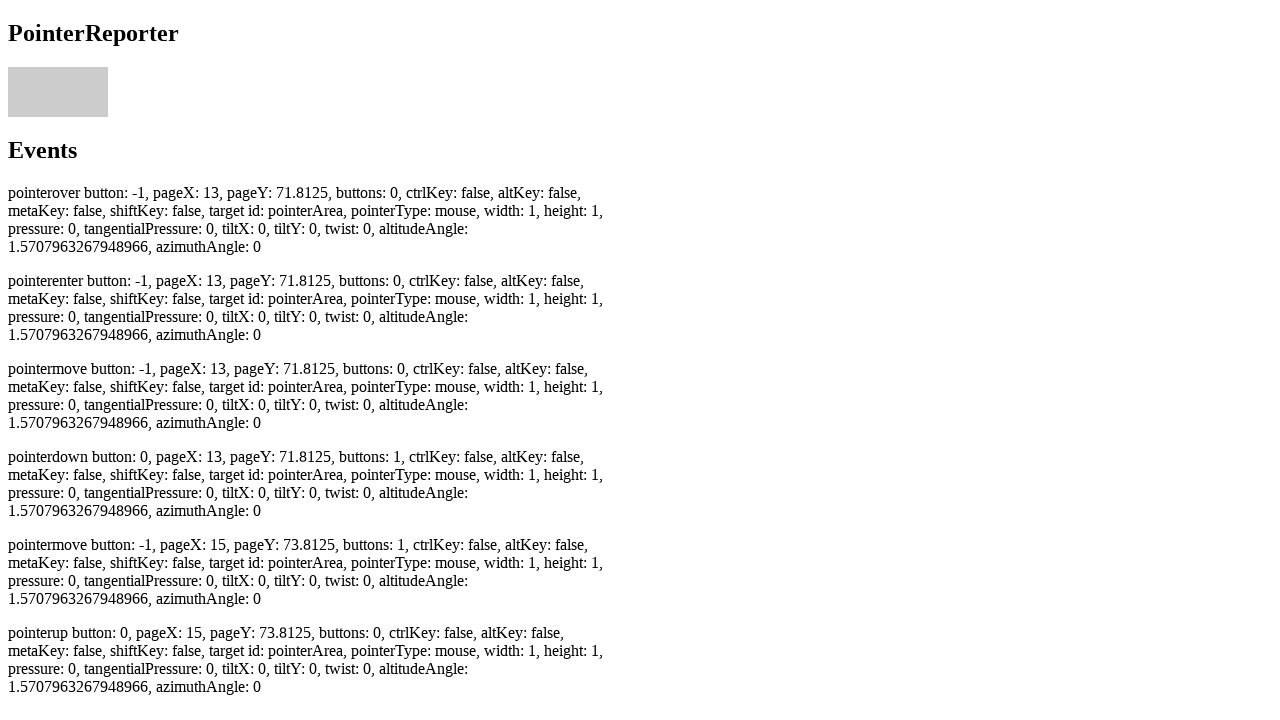

Pointer up event element is visible
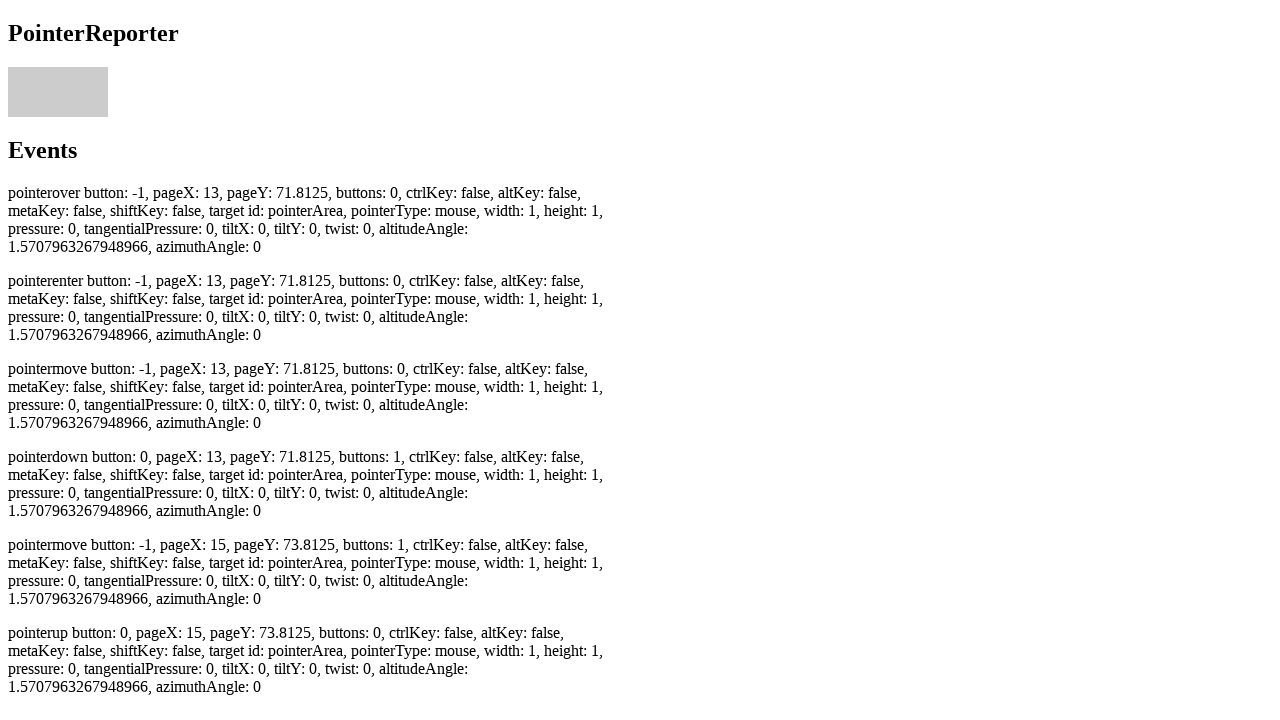

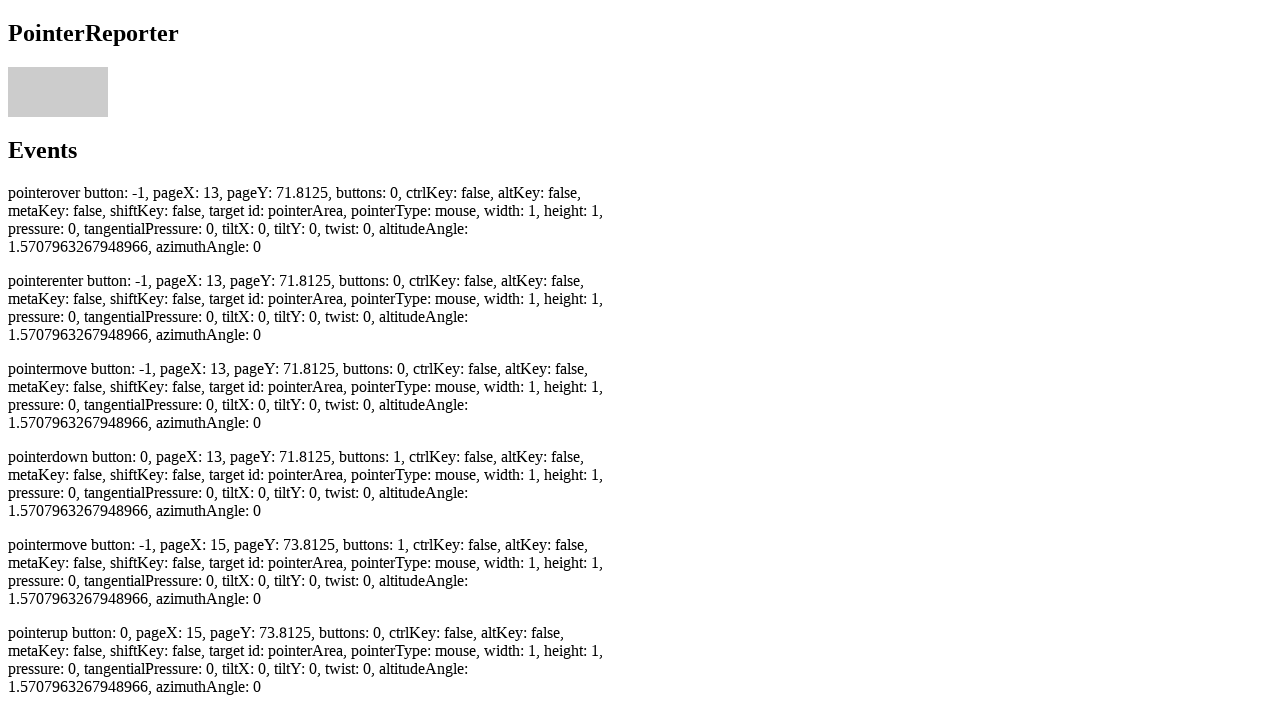